Navigates to the Selenium downloads page and clicks on the 32-bit Windows IE driver download link to initiate a file download.

Starting URL: https://selenium.dev/downloads/

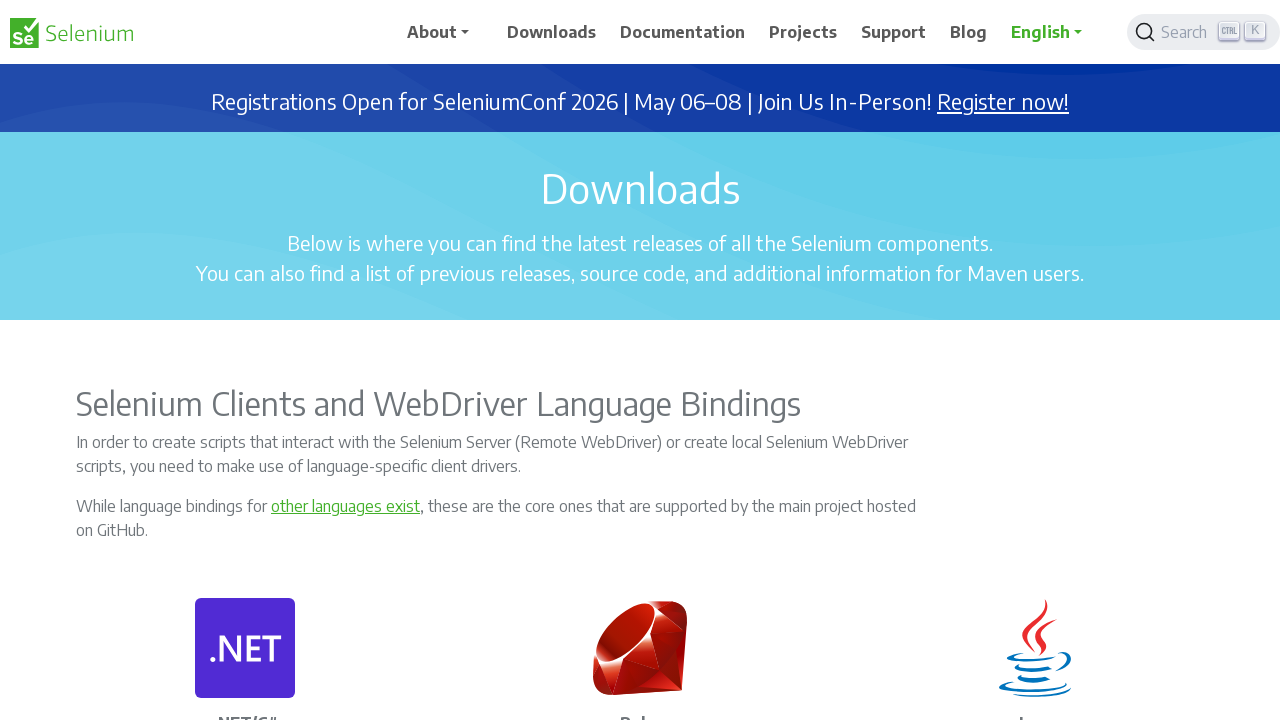

Navigated to Selenium downloads page
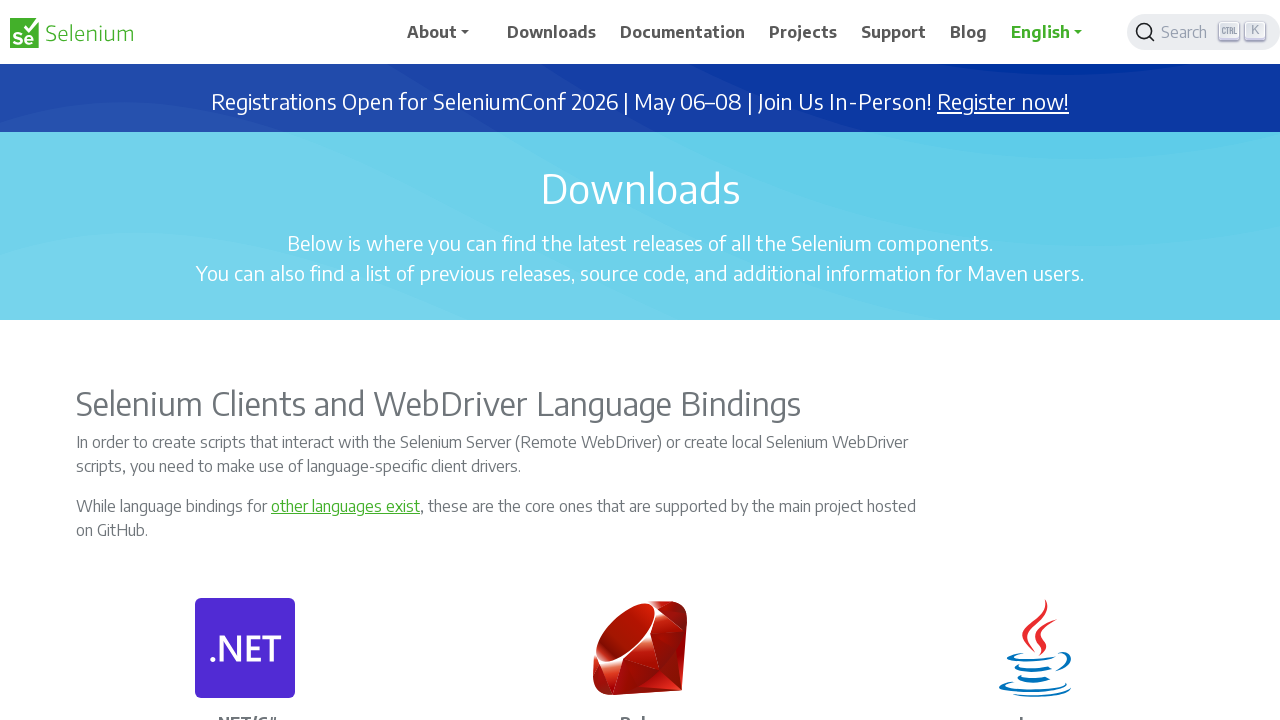

Page loaded and network idle
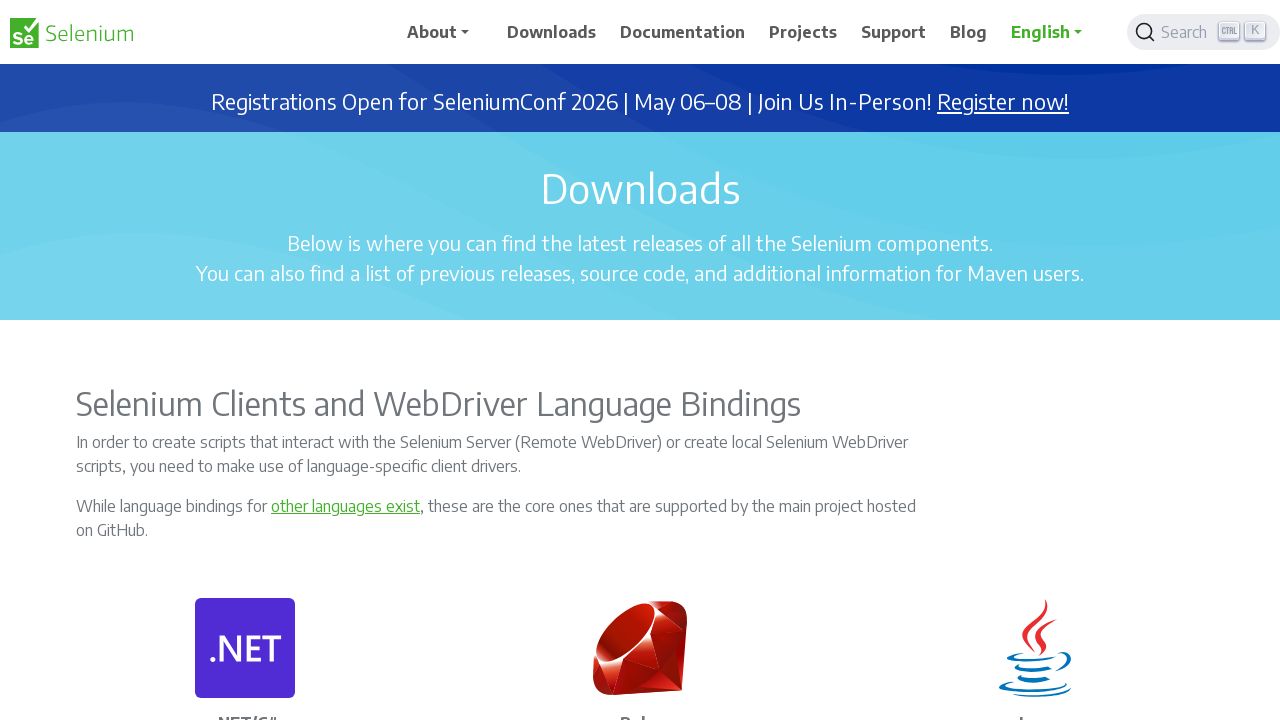

Clicked on 32-bit Windows IE driver download link to initiate file download at (722, 361) on a:has-text('32 bit Windows IE')
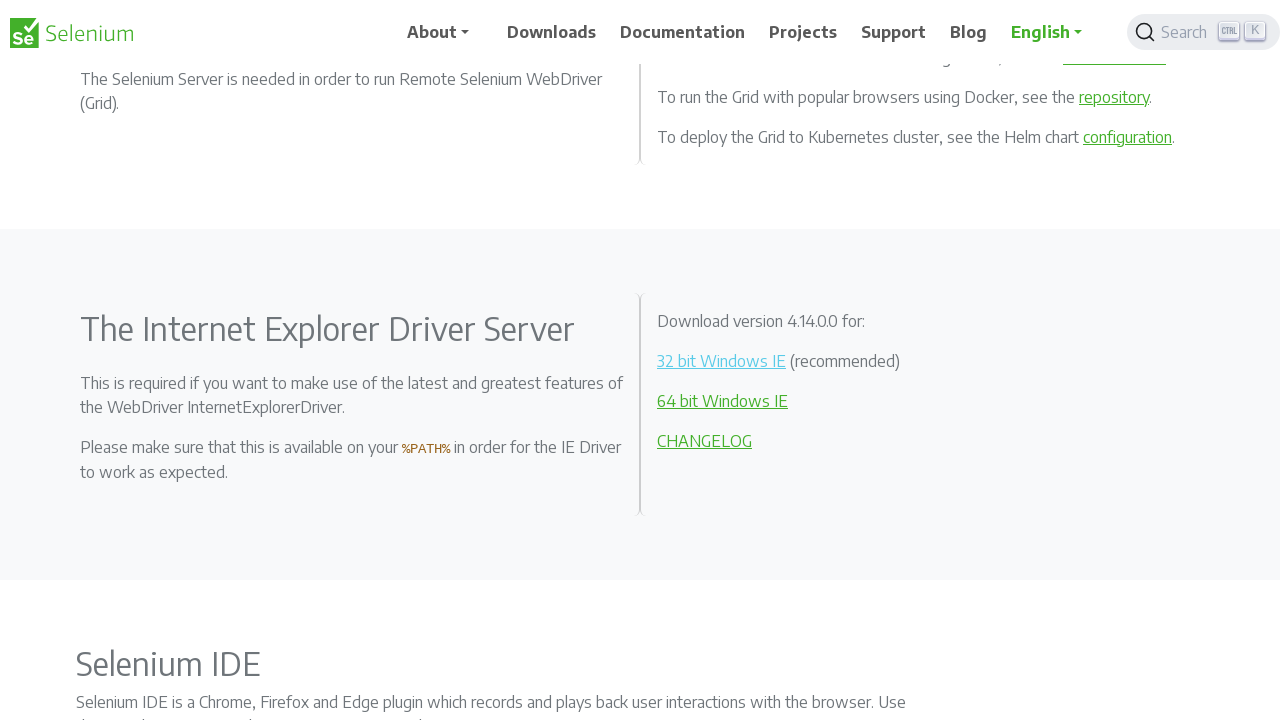

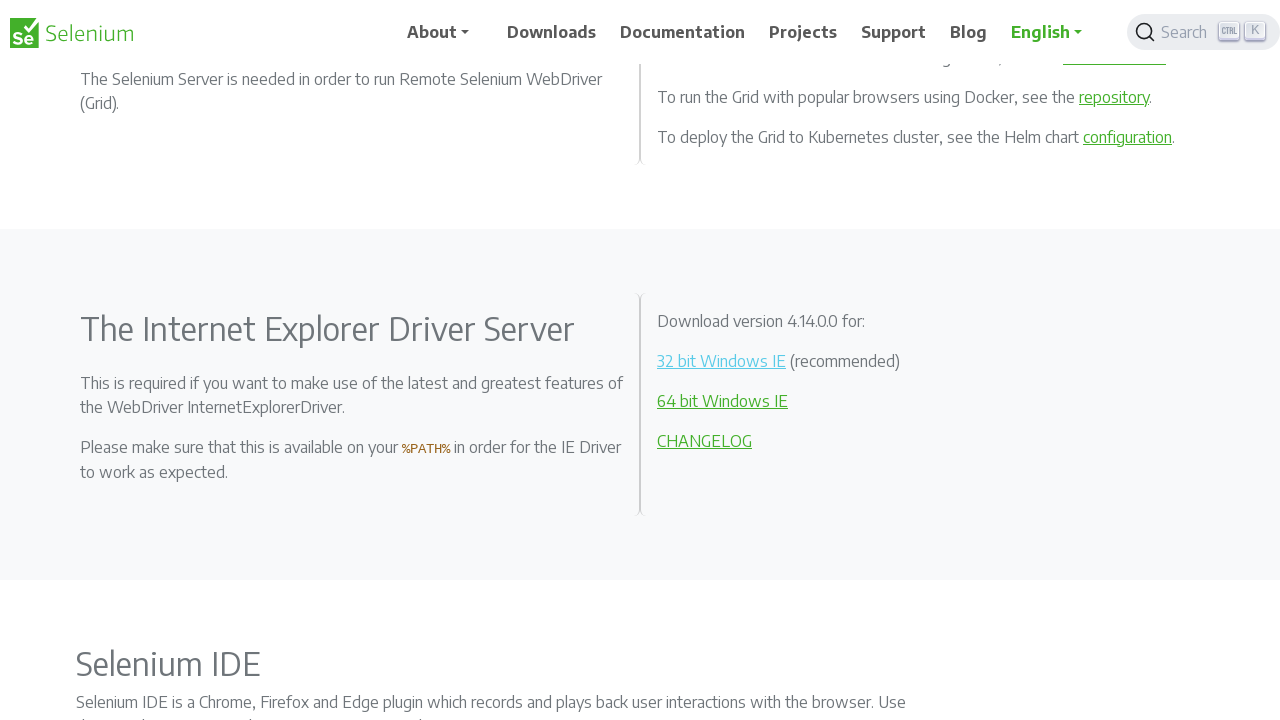